Tests tree select component by expanding "Heavy" parent node and selecting nested "Walnut" child item

Starting URL: https://test-with-me-app.vercel.app/learning/web-elements/components/tree-select

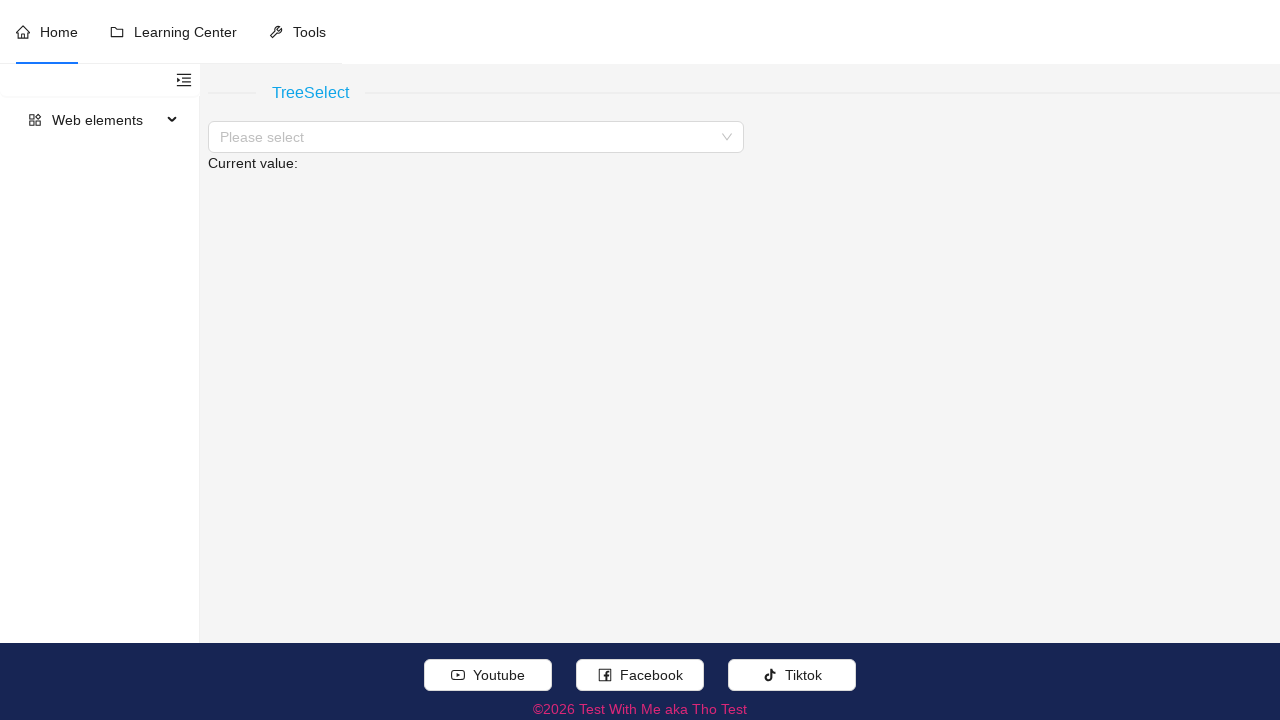

Clicked tree select input to open dropdown at (470, 137) on //span[normalize-space(text())='Please select']/..//input[contains(concat(' ',no
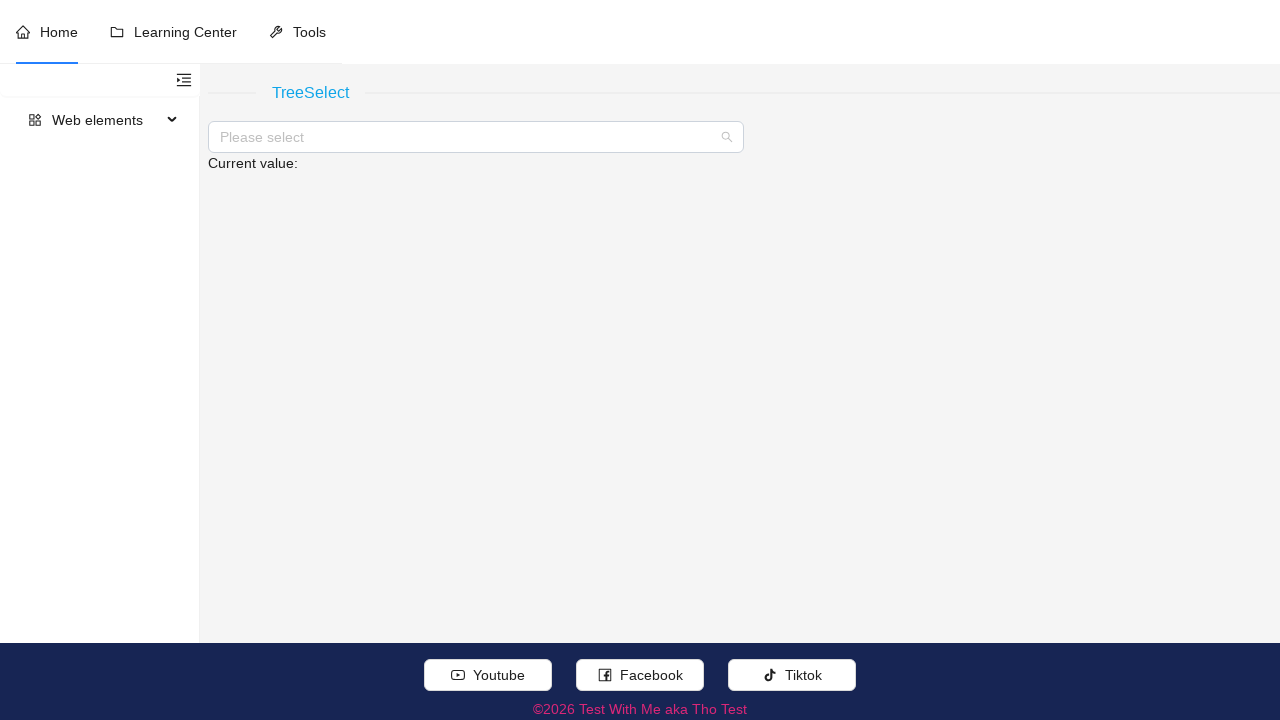

Expanded 'Heavy' parent node in tree select at (224, 205) on //span[contains(concat(' ',normalize-space(@class),' '),' ant-select-tree-switch
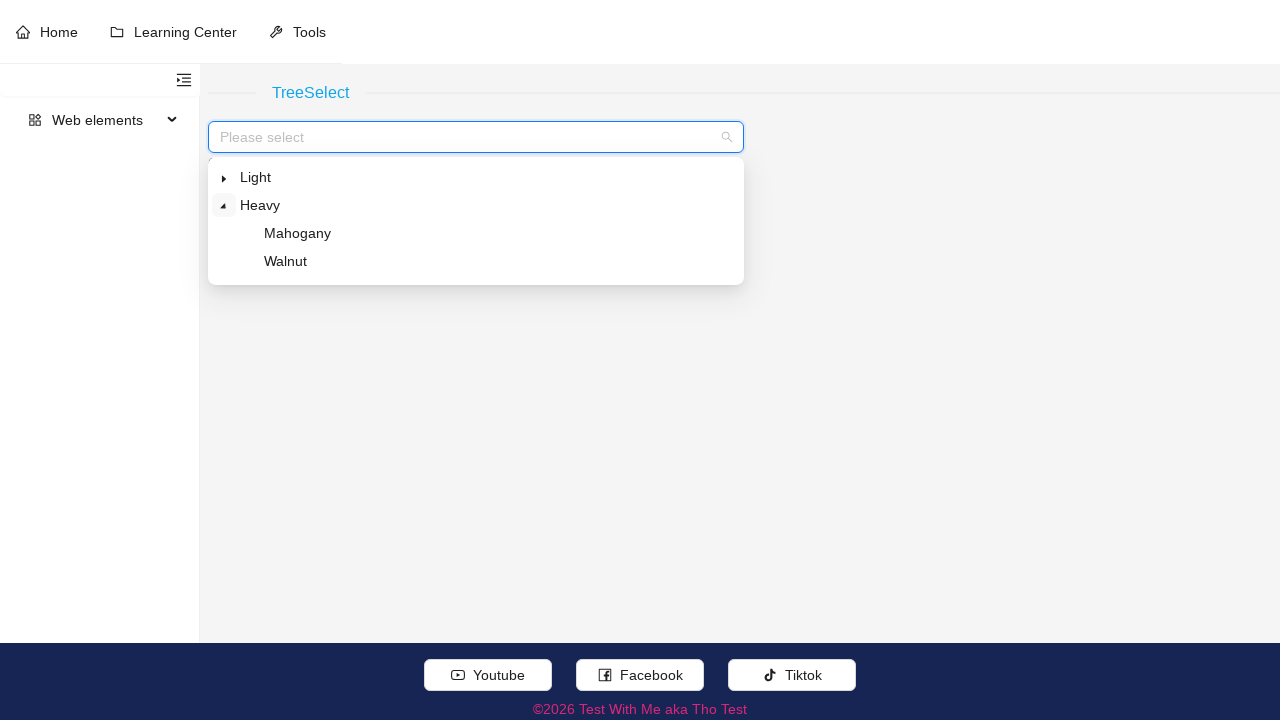

Clicked on 'Walnut' item to select it at (286, 261) on //span[contains(concat(' ',normalize-space(@class),' '),' ant-select-tree-title 
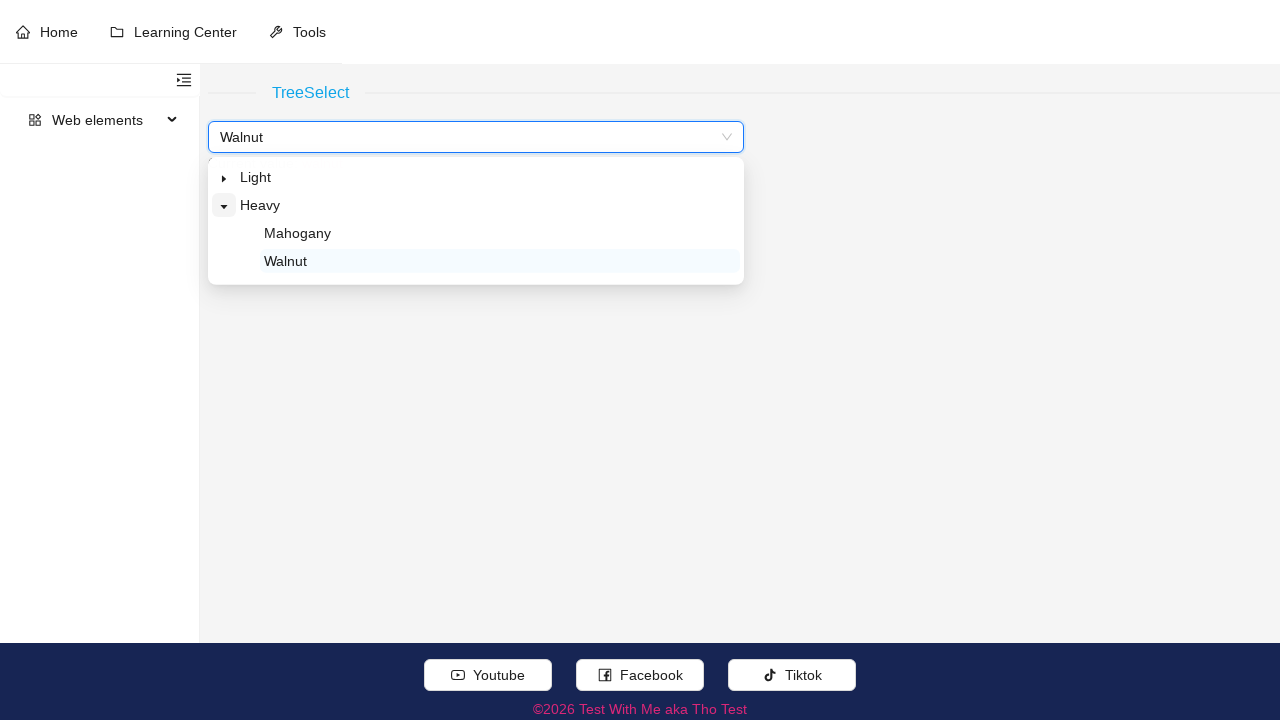

Verified 'Walnut' selection is displayed as 'Current value: walnut'
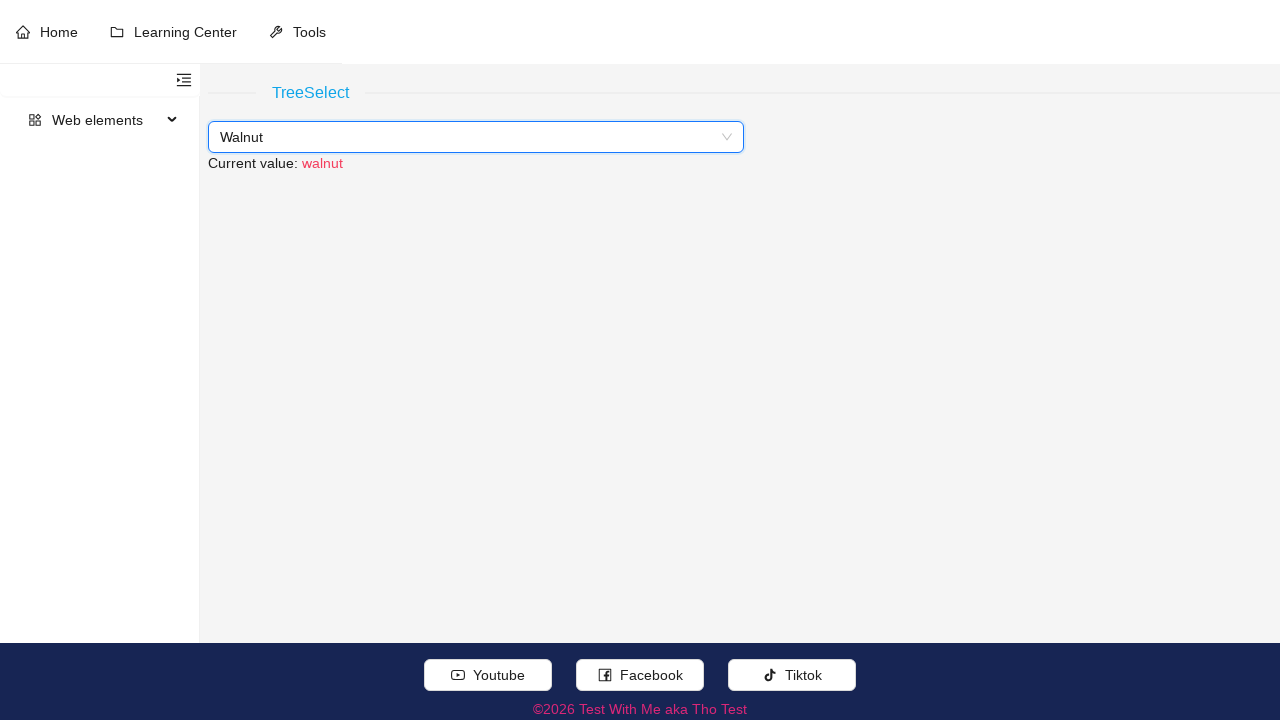

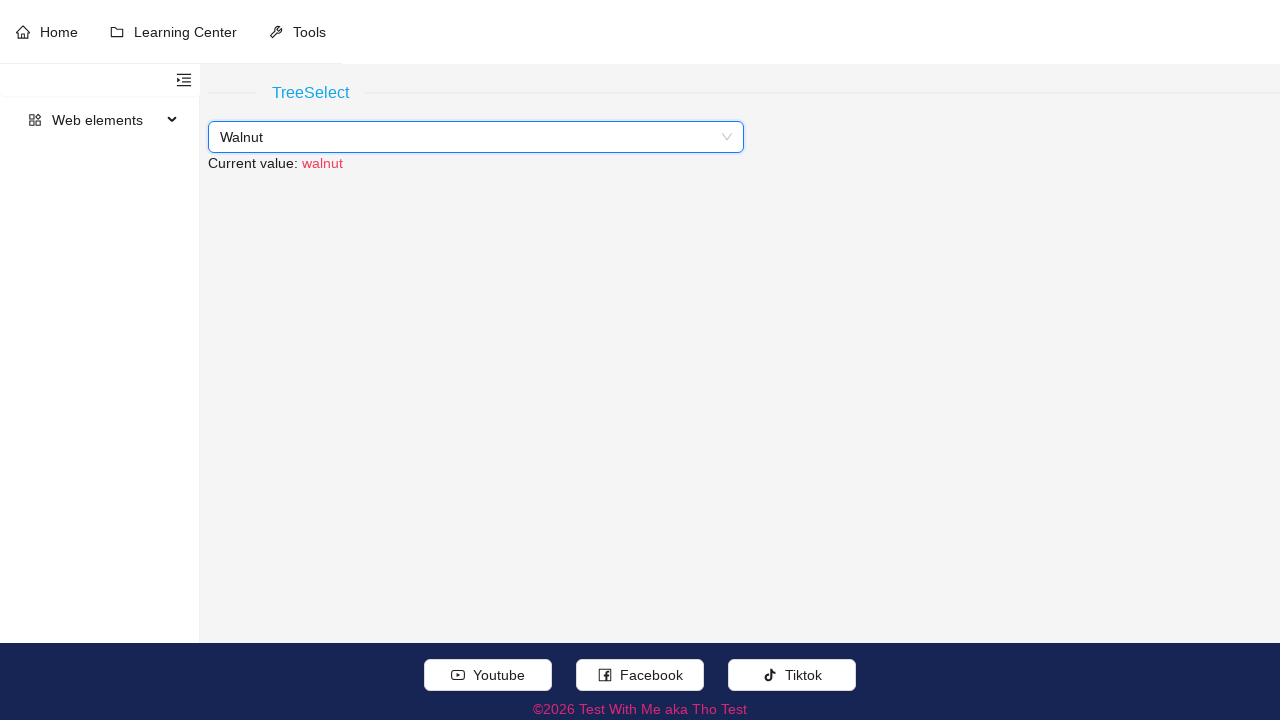